Navigates to Flipkart homepage and waits for the page to load

Starting URL: https://www.flipkart.com/

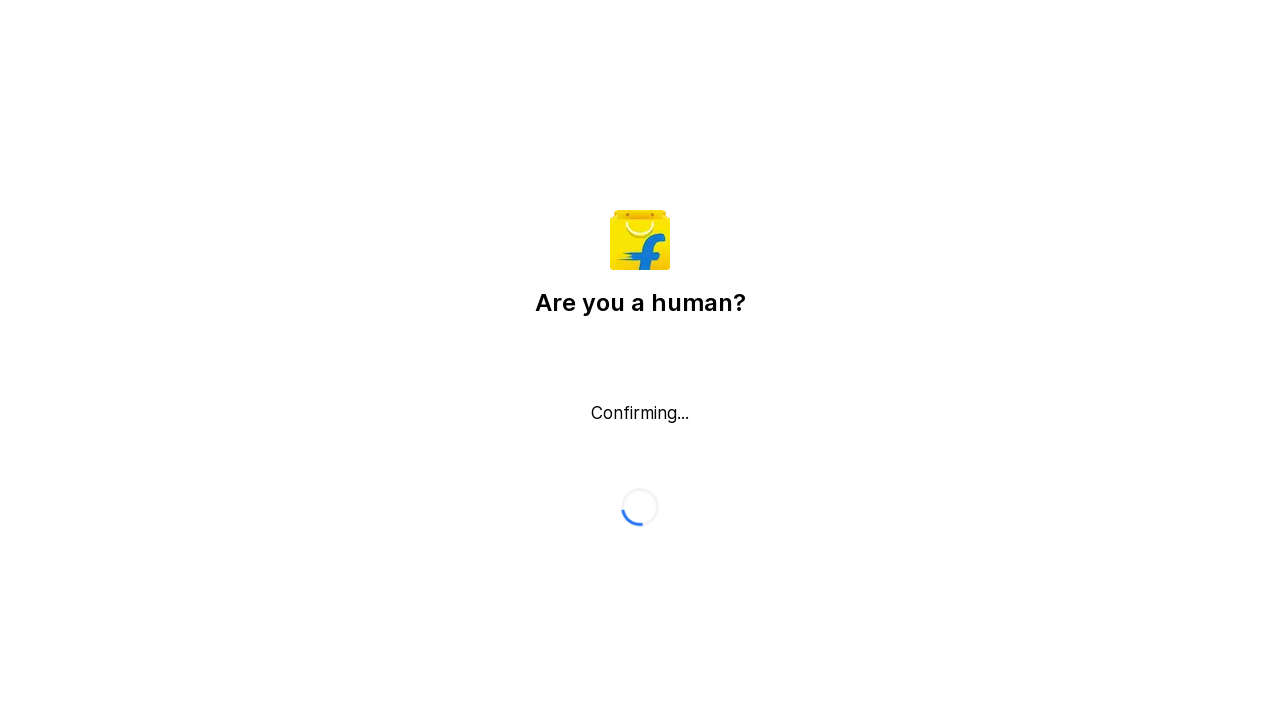

Flipkart homepage loaded with DOM content ready
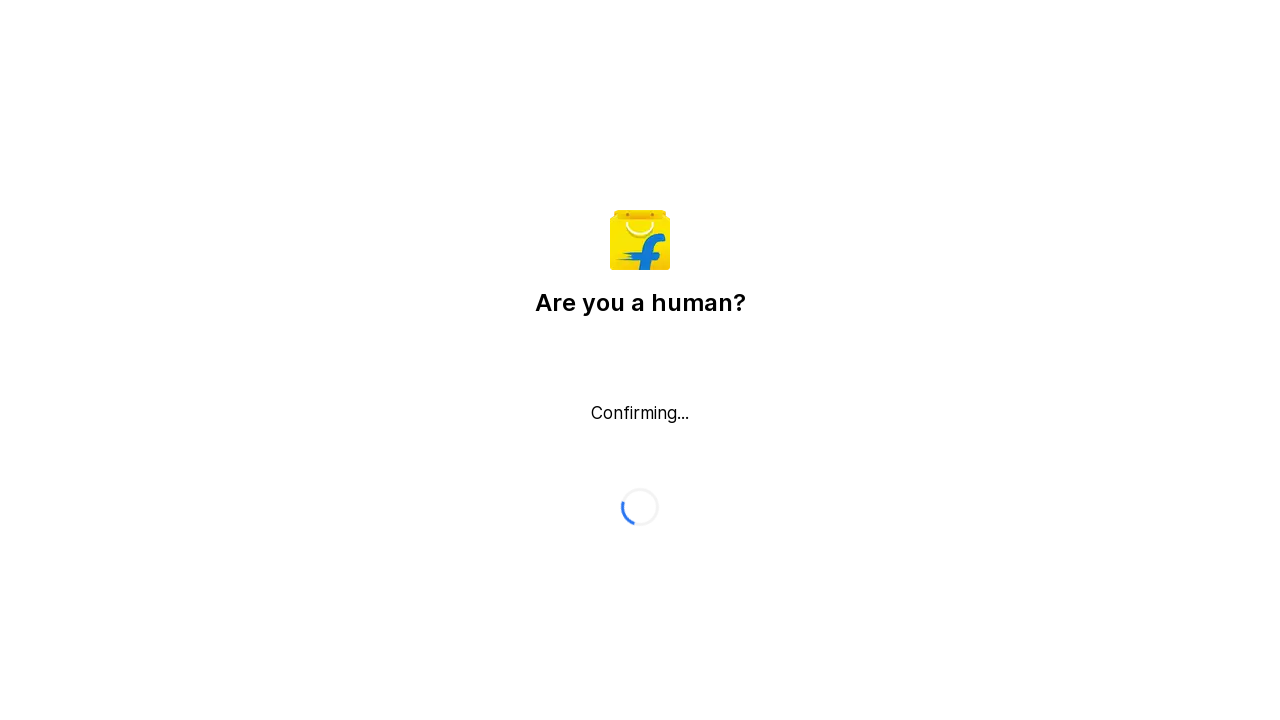

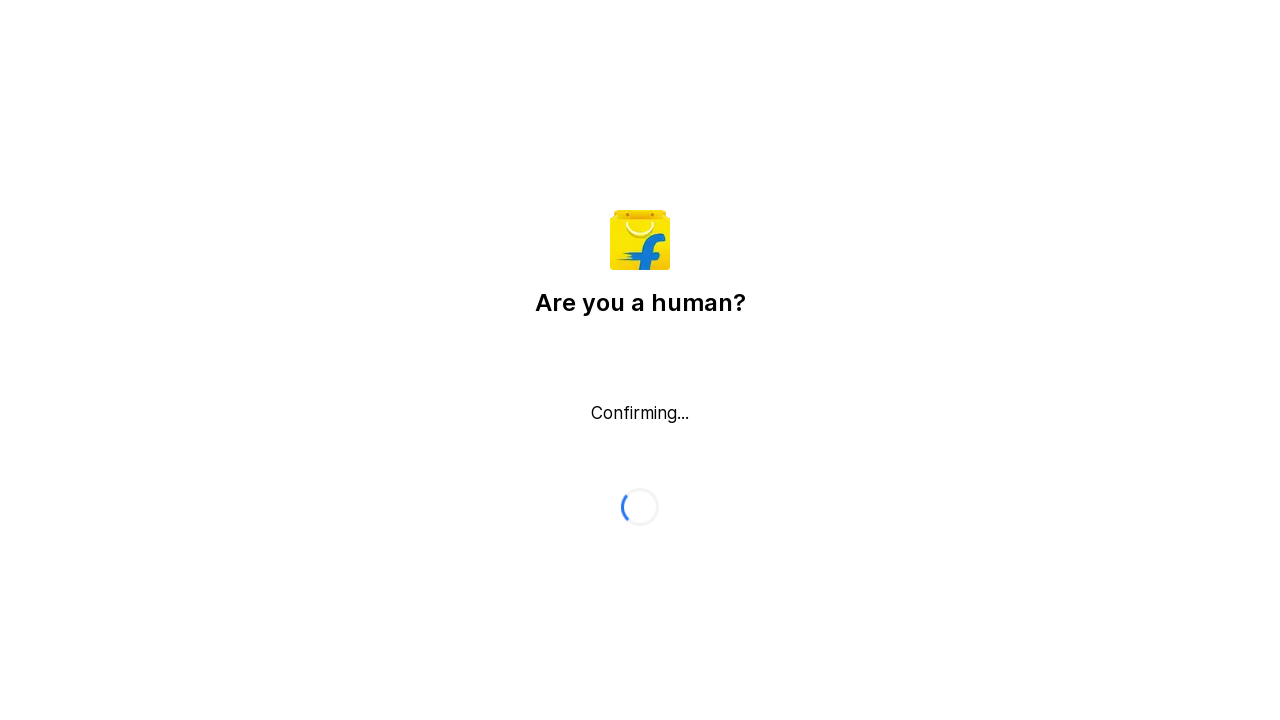